Tests the complete flight booking flow on BlazeDemo: selecting departure and destination cities, choosing a flight from results, filling in passenger and payment details, and confirming the purchase.

Starting URL: http://blazedemo.com

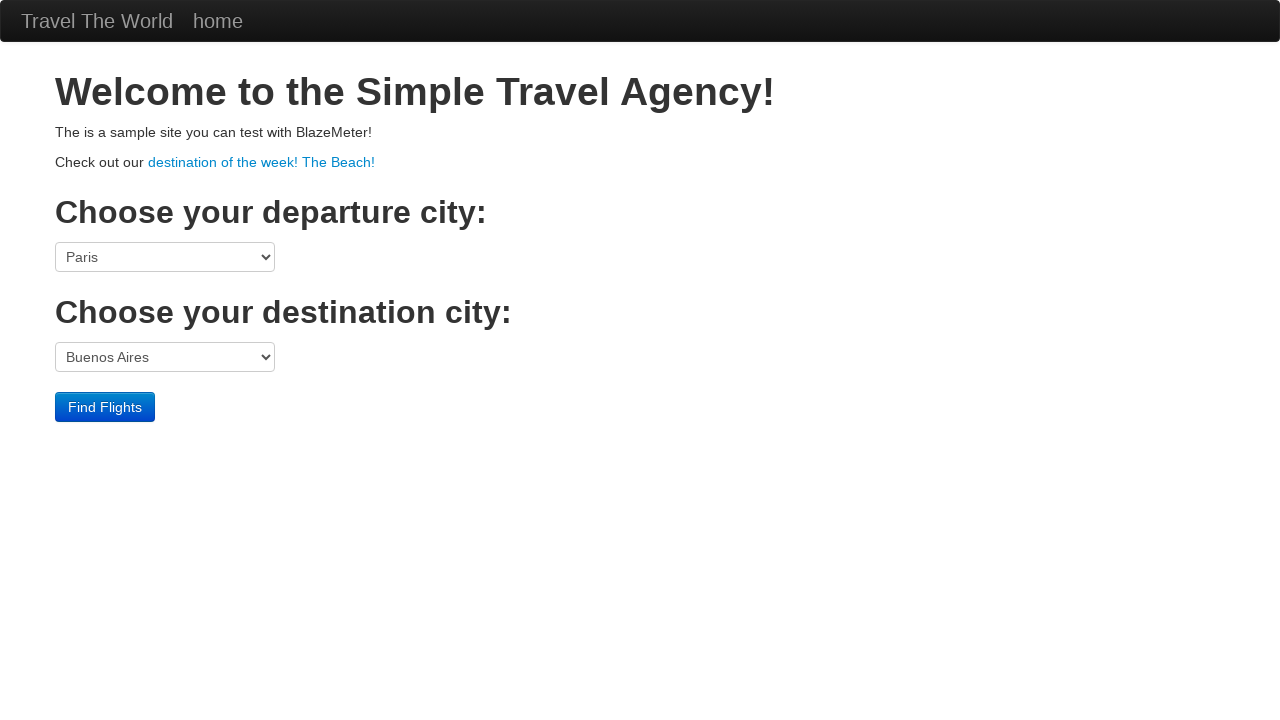

Selected Boston as departure city on select[name='fromPort']
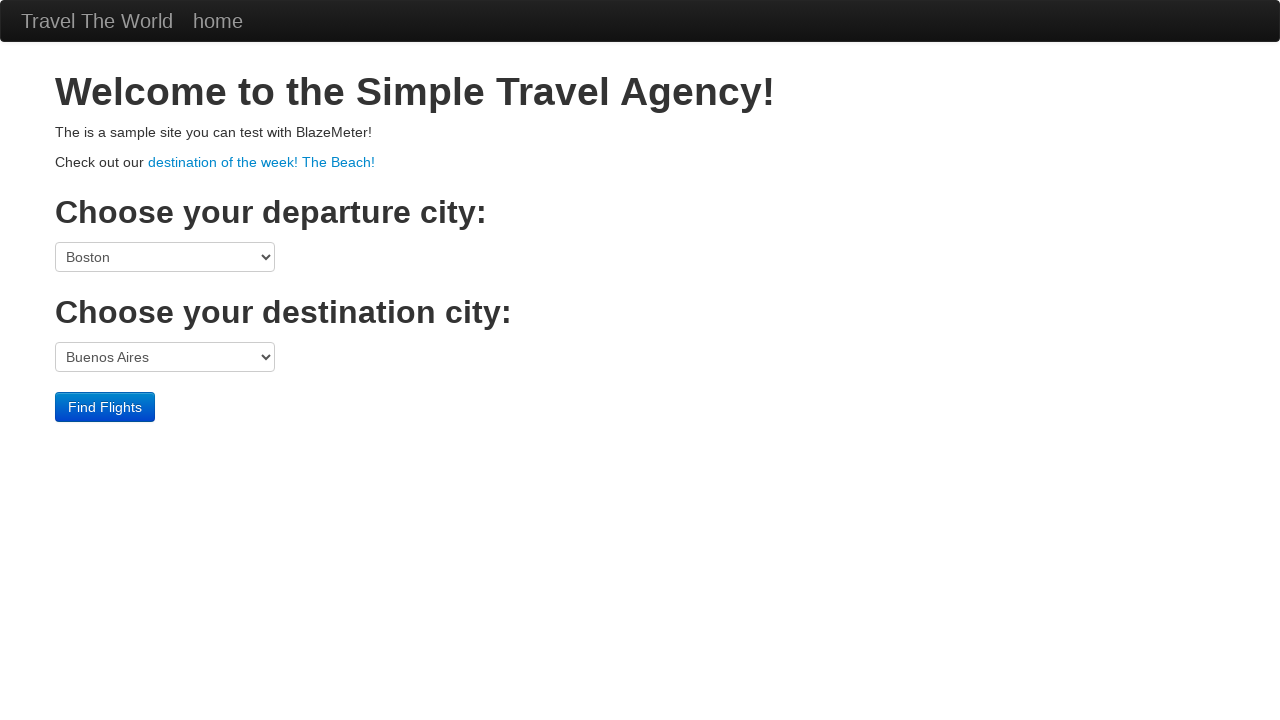

Selected Berlin as destination city on select[name='toPort']
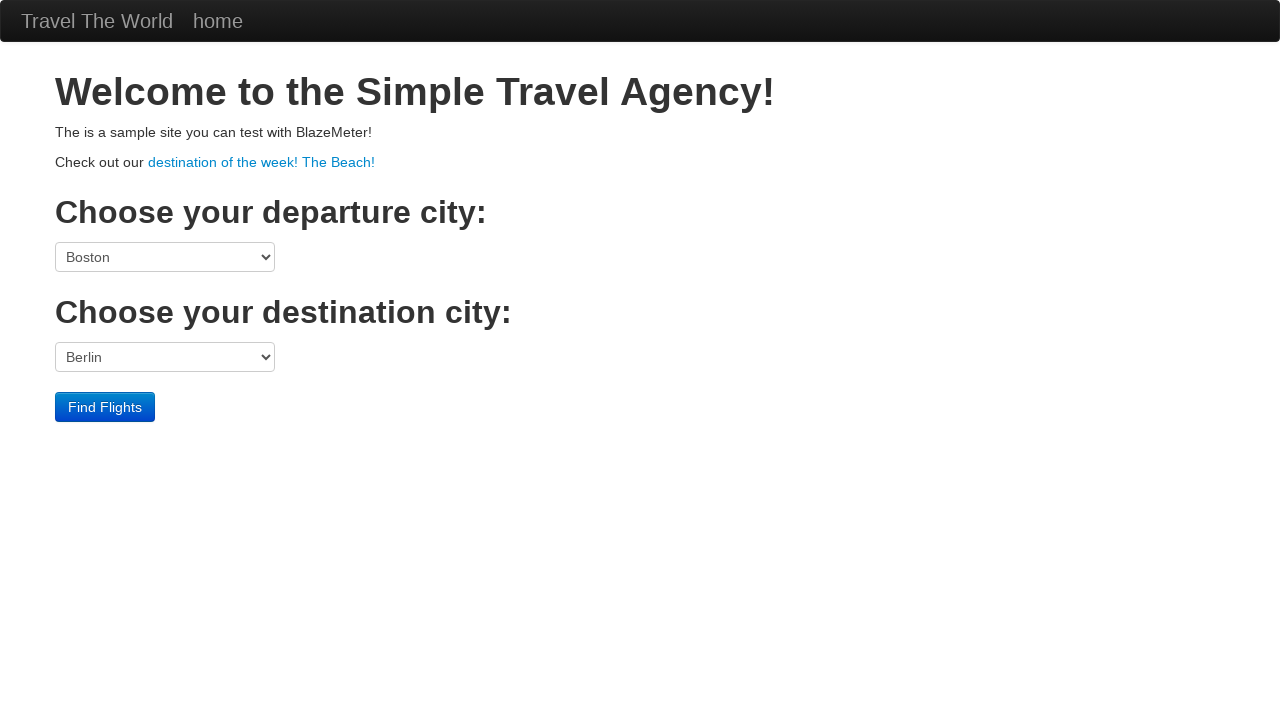

Clicked Find Flights button at (105, 407) on input[type='submit']
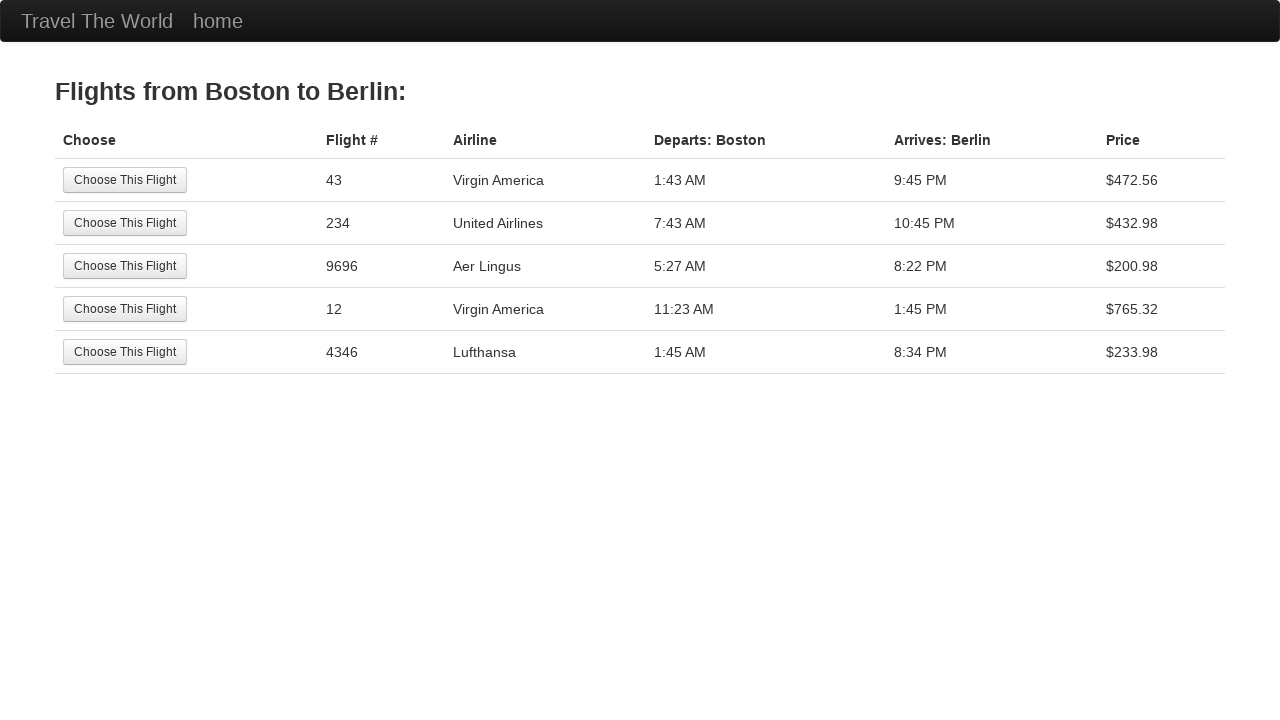

Flight results page loaded with available flights
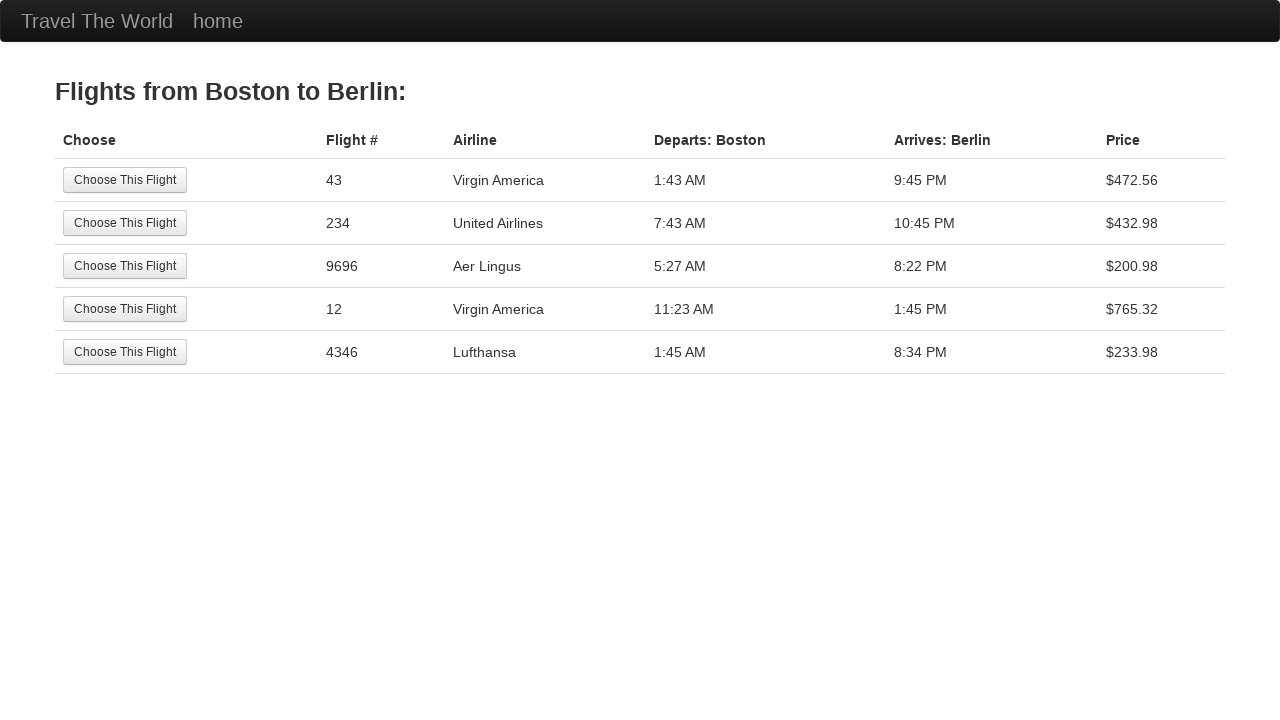

Selected a flight from the results at (125, 180) on input[value='Choose This Flight']
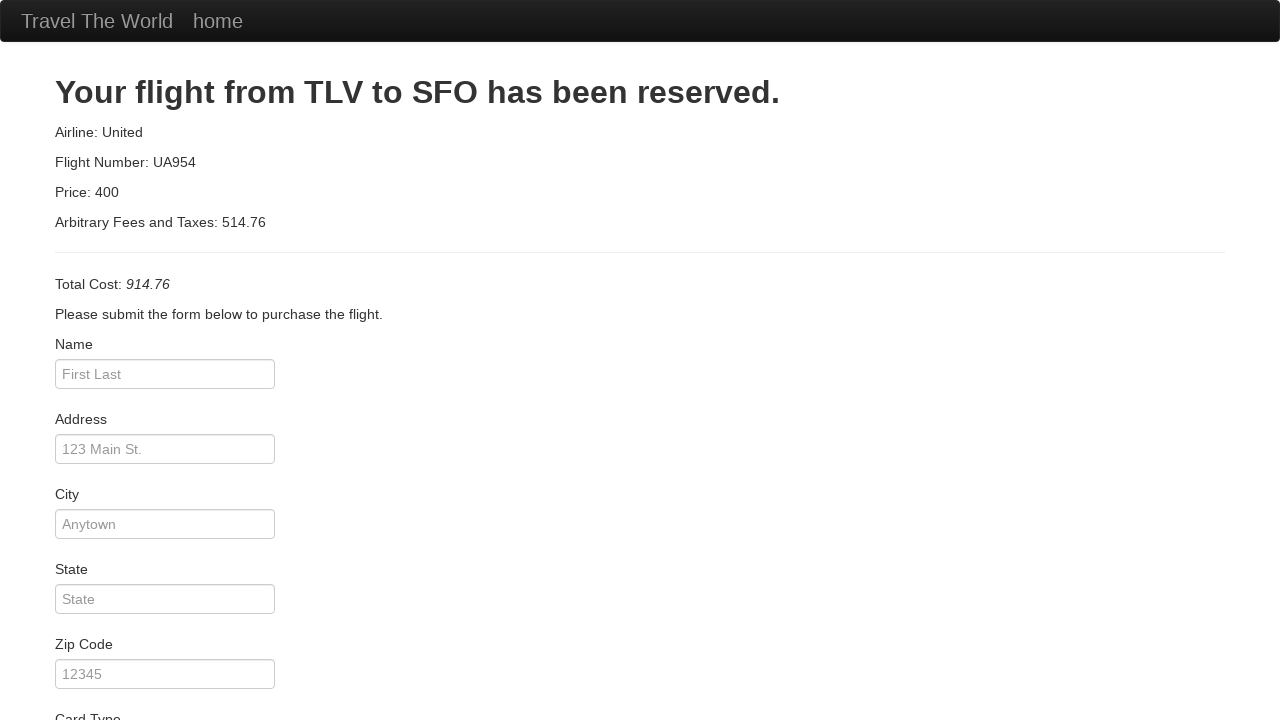

Purchase details page loaded
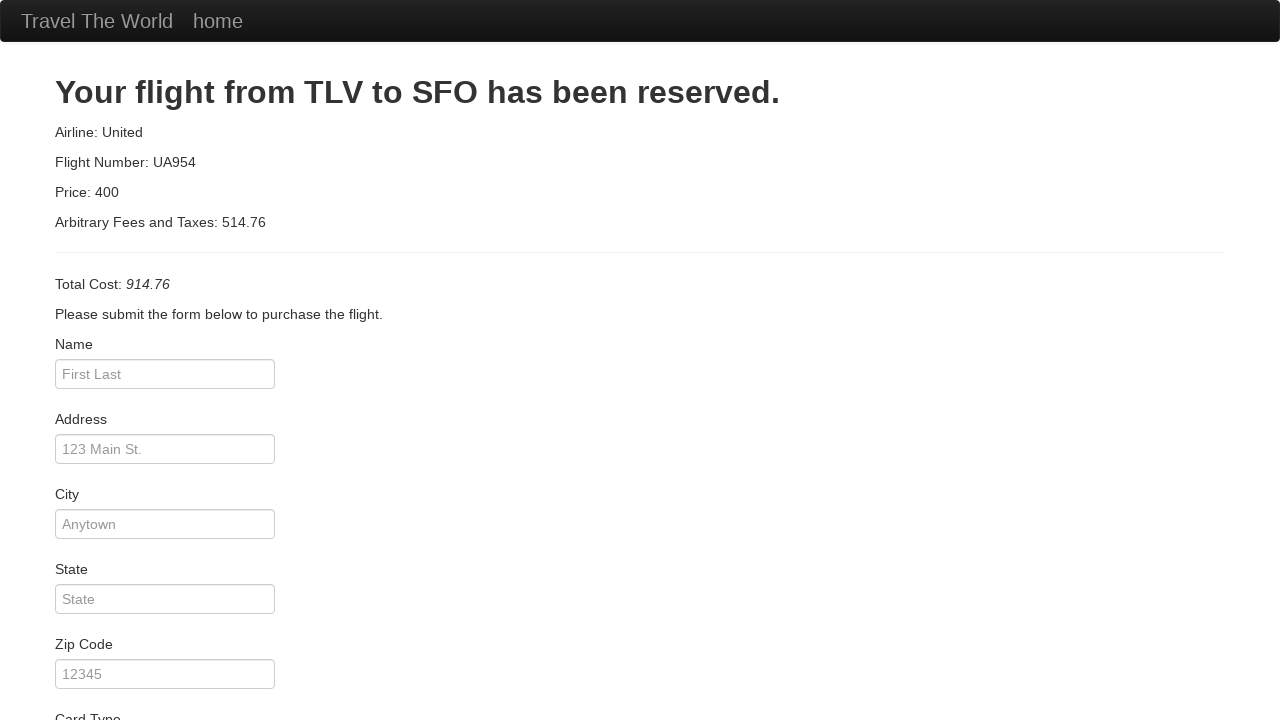

Filled passenger name: John Smith on #inputName
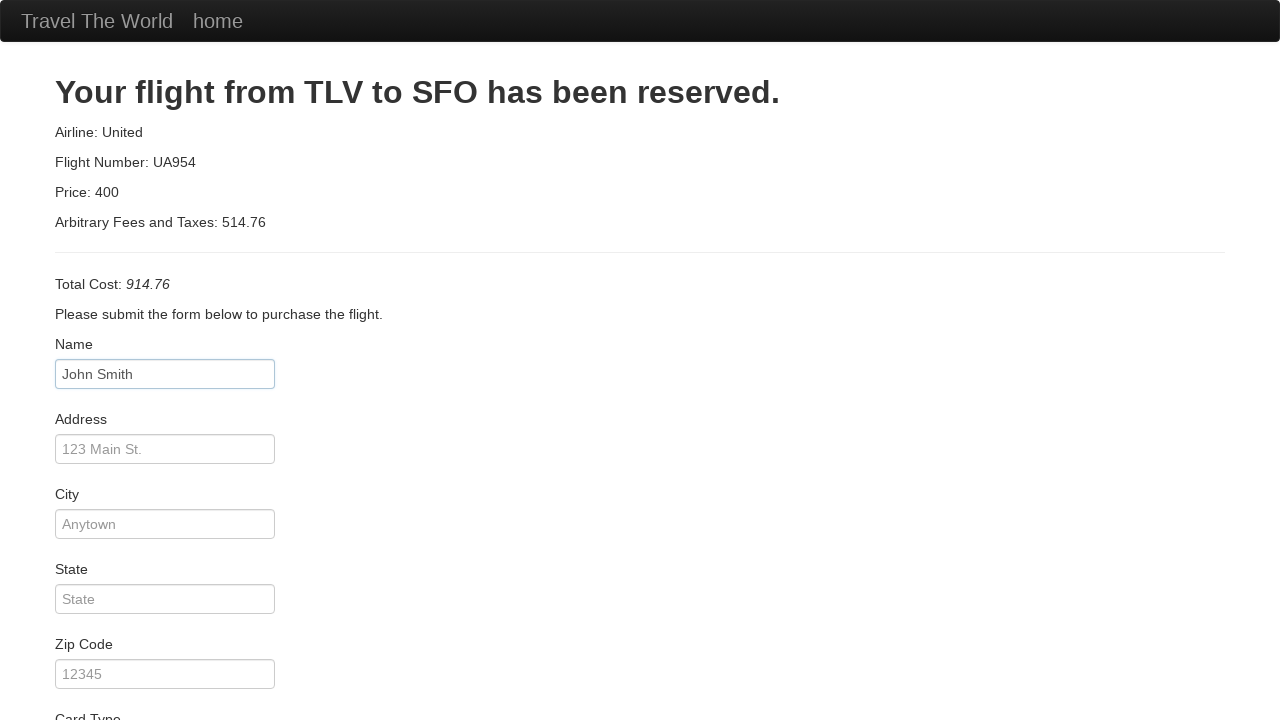

Filled address: 123 Main Street on #address
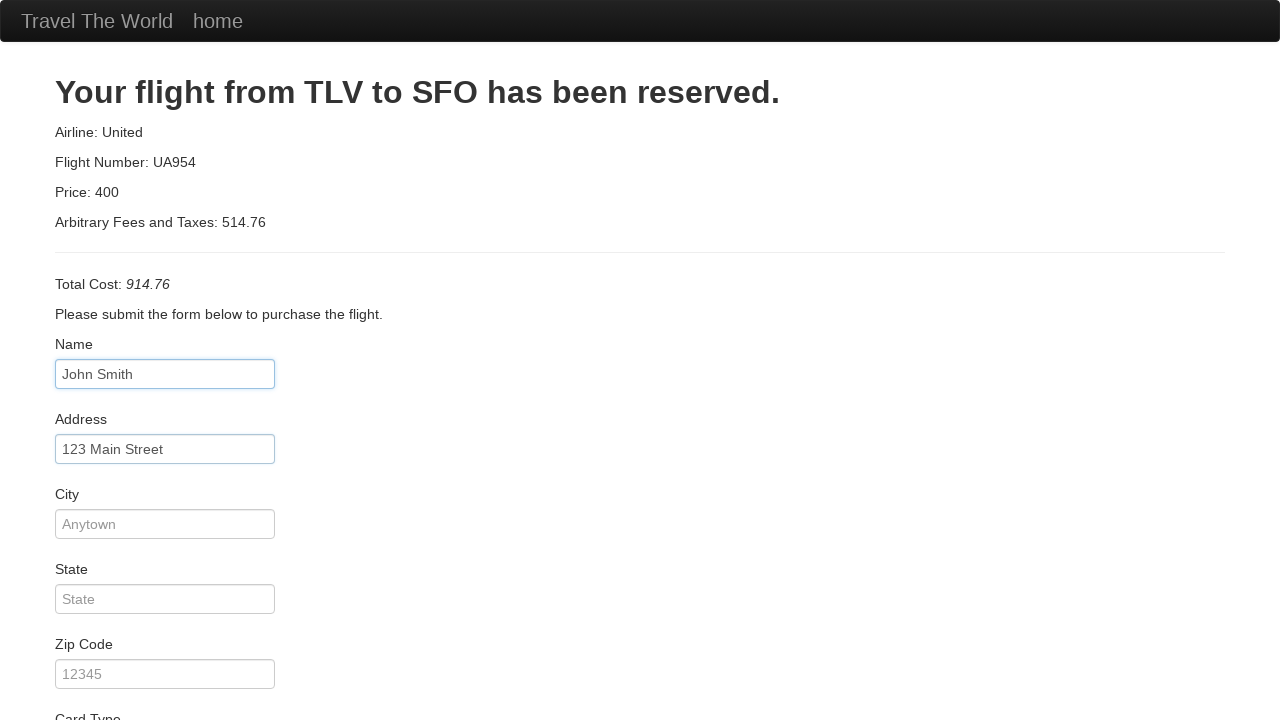

Filled city: Anytown on #city
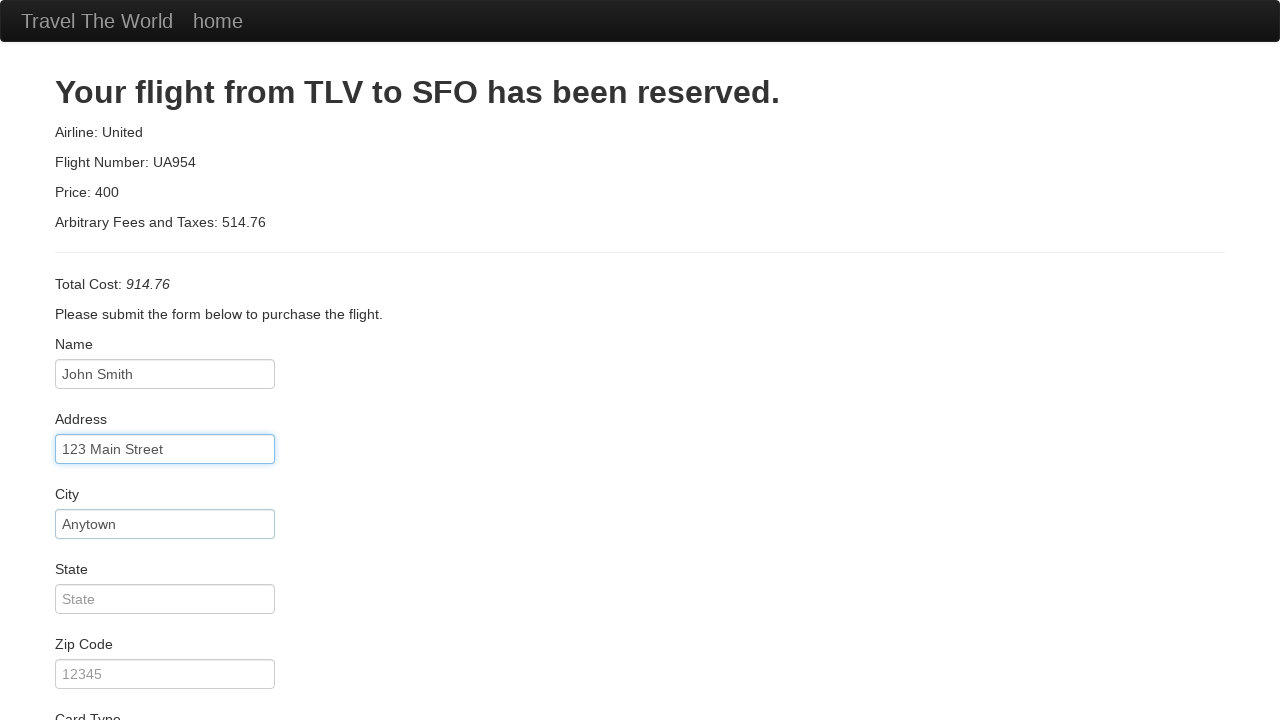

Filled state: California on #state
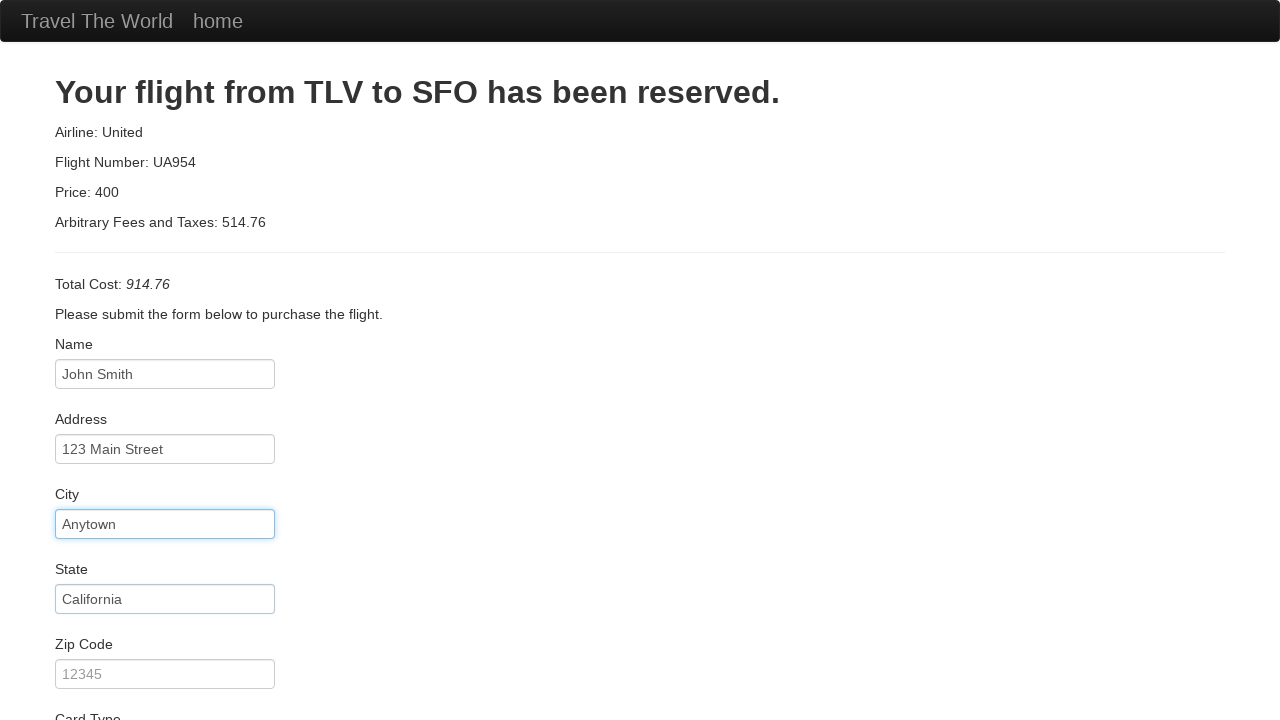

Filled zip code: 90210 on #zipCode
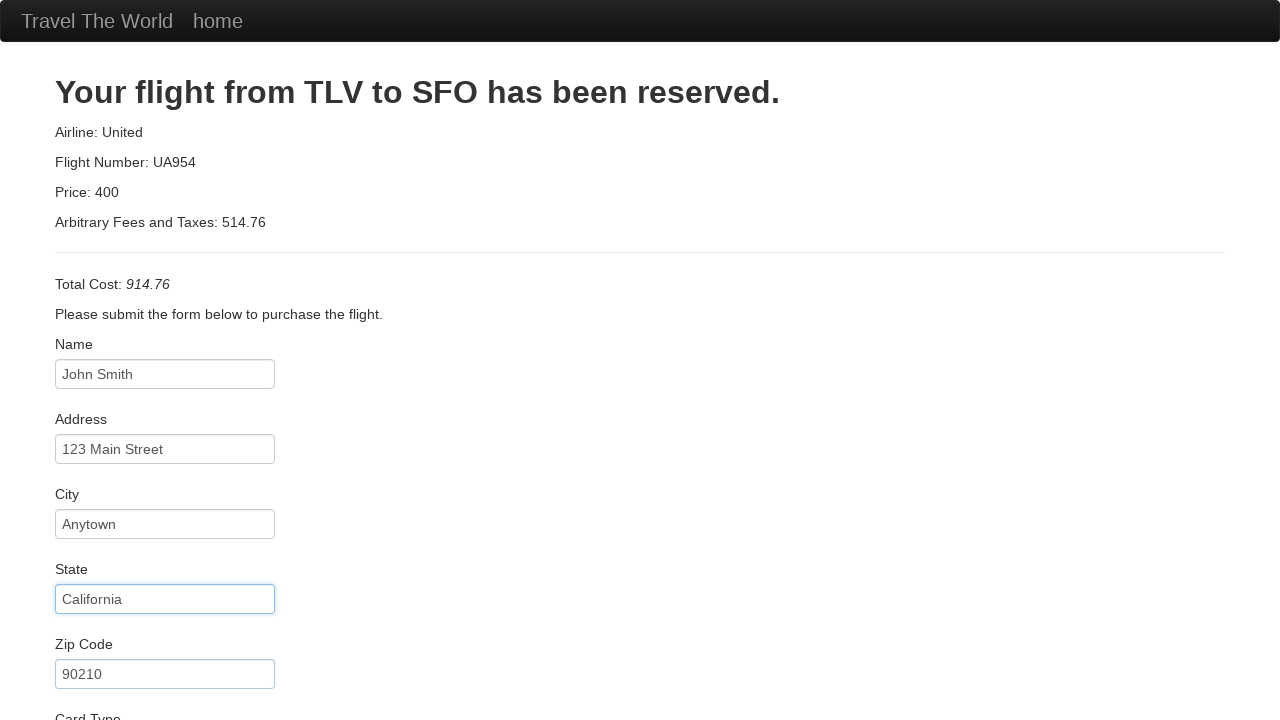

Selected Visa as card type on #cardType
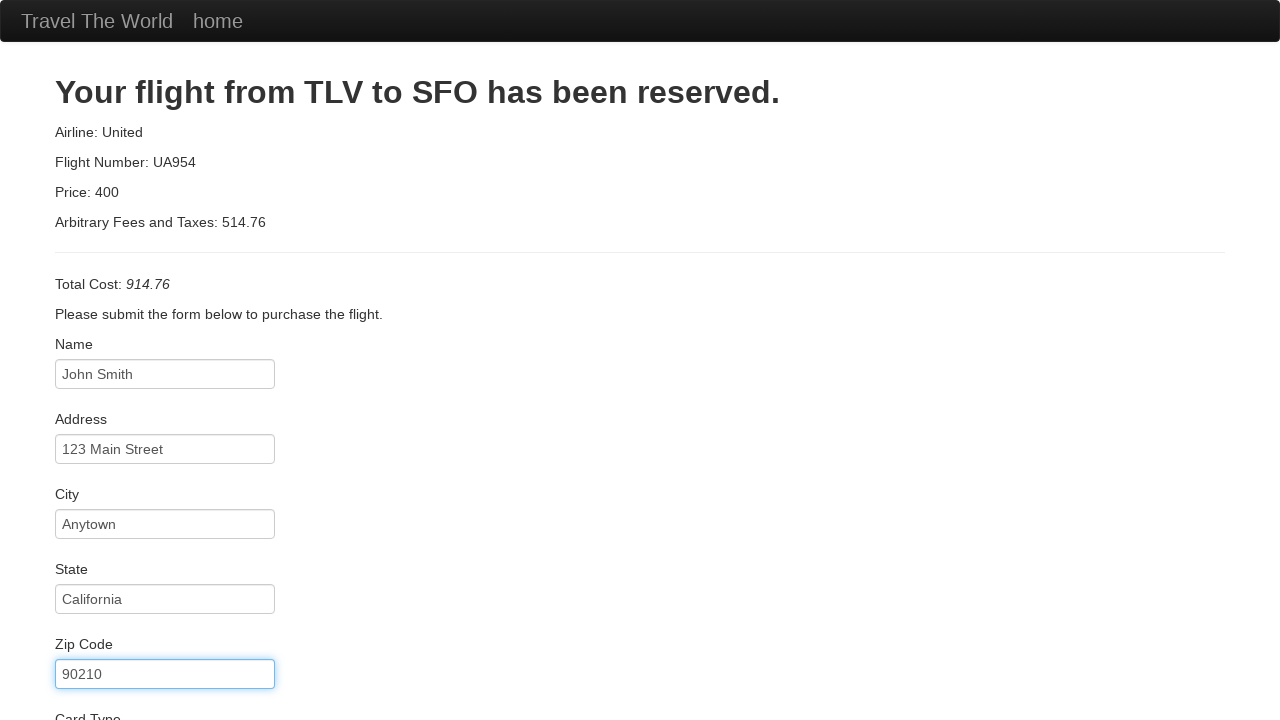

Filled credit card number on #creditCardNumber
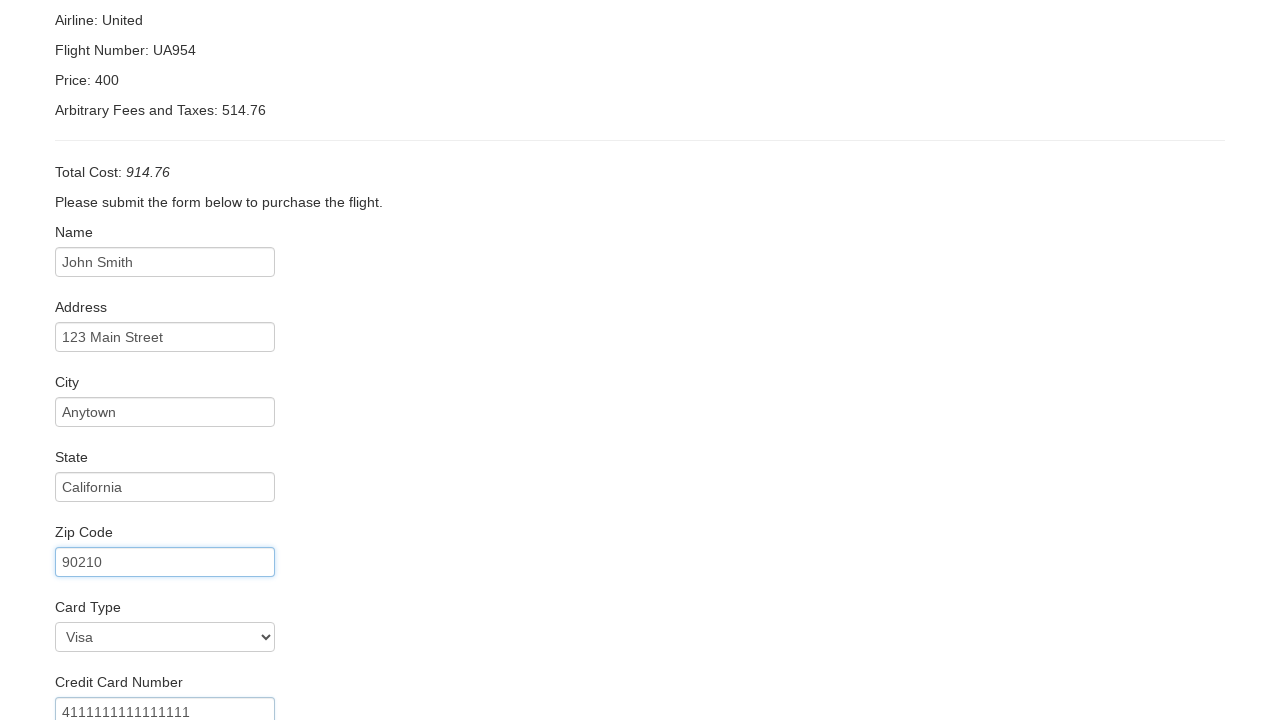

Filled card expiration month: 12 on #creditCardMonth
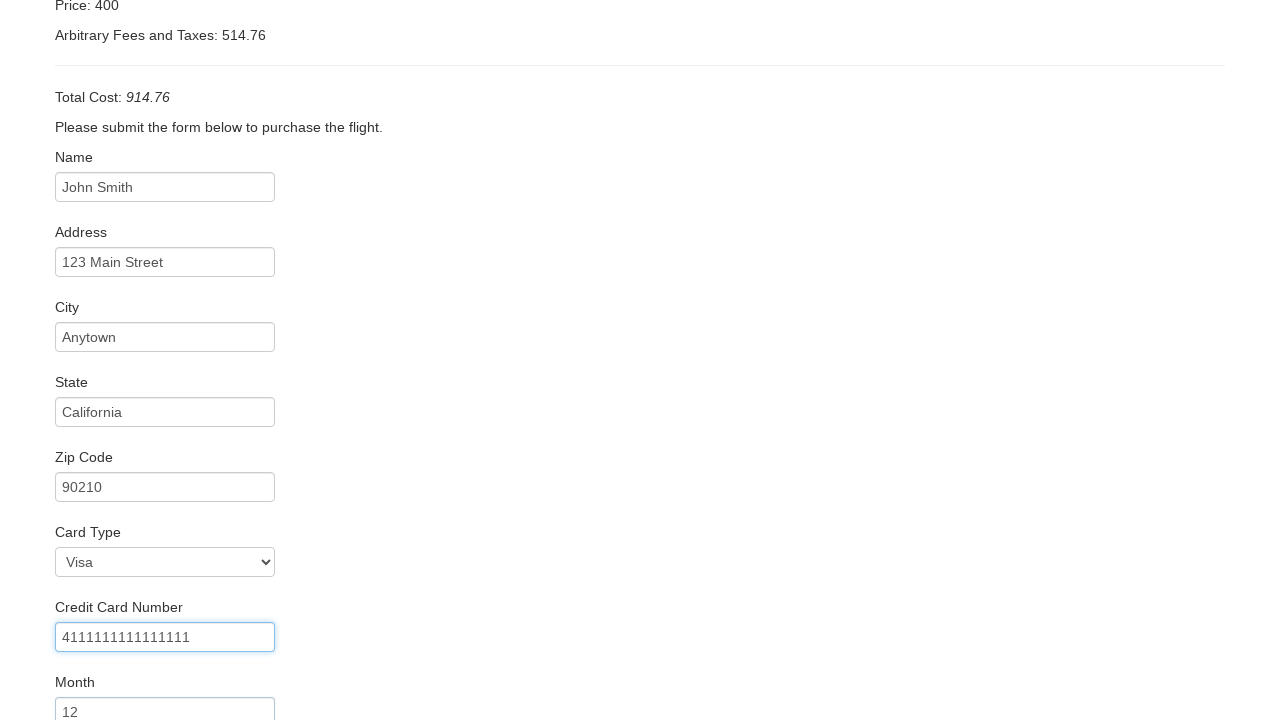

Filled card expiration year: 2025 on #creditCardYear
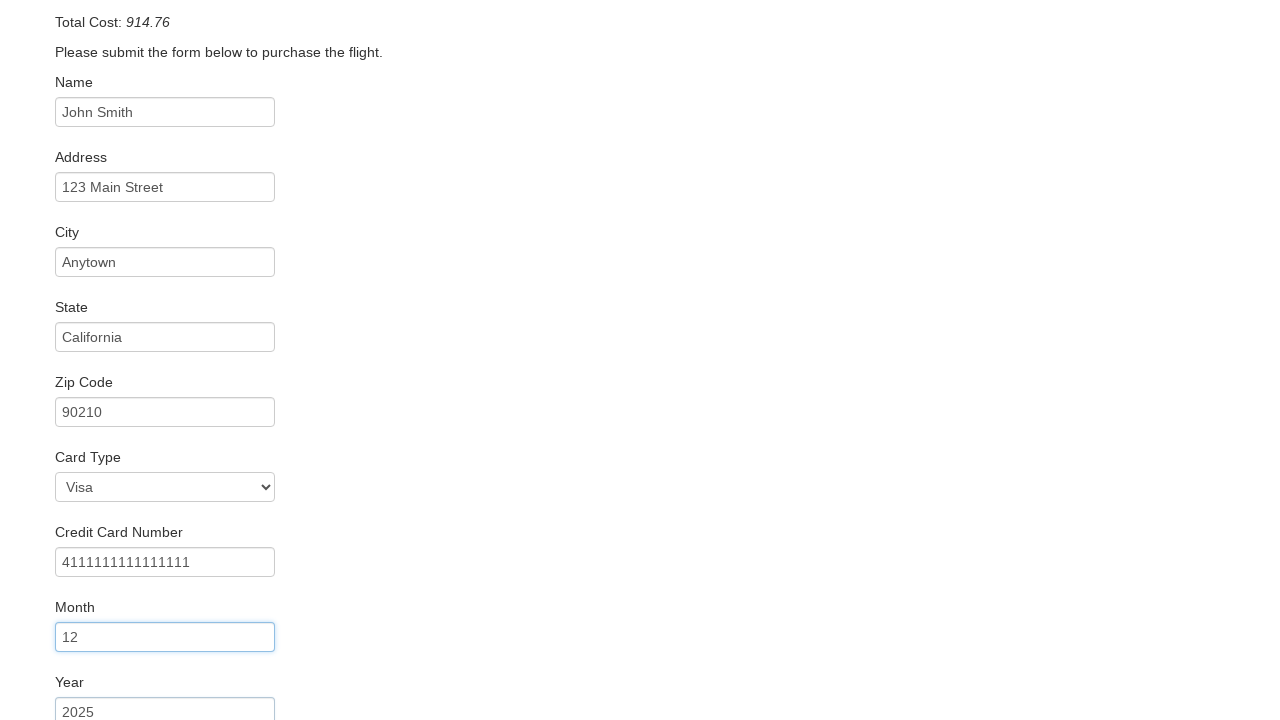

Filled cardholder name: John Smith on #nameOnCard
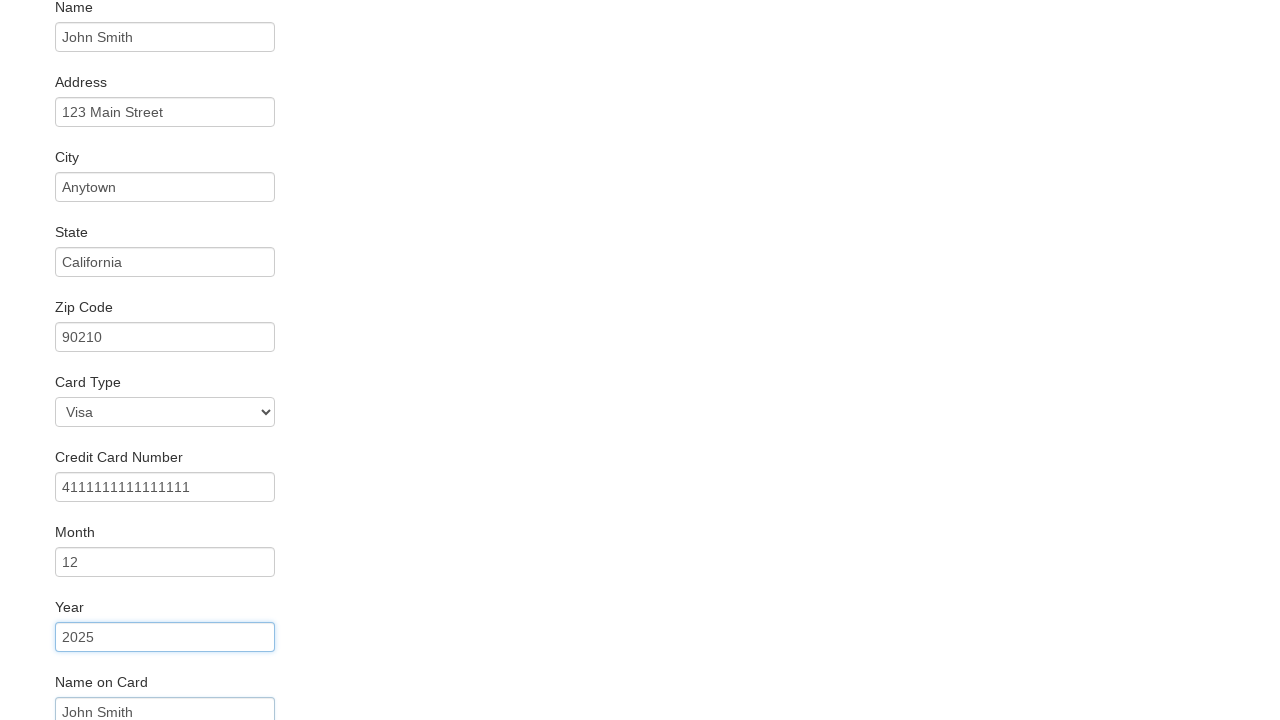

Checked 'Remember Me' checkbox at (62, 656) on #rememberMe
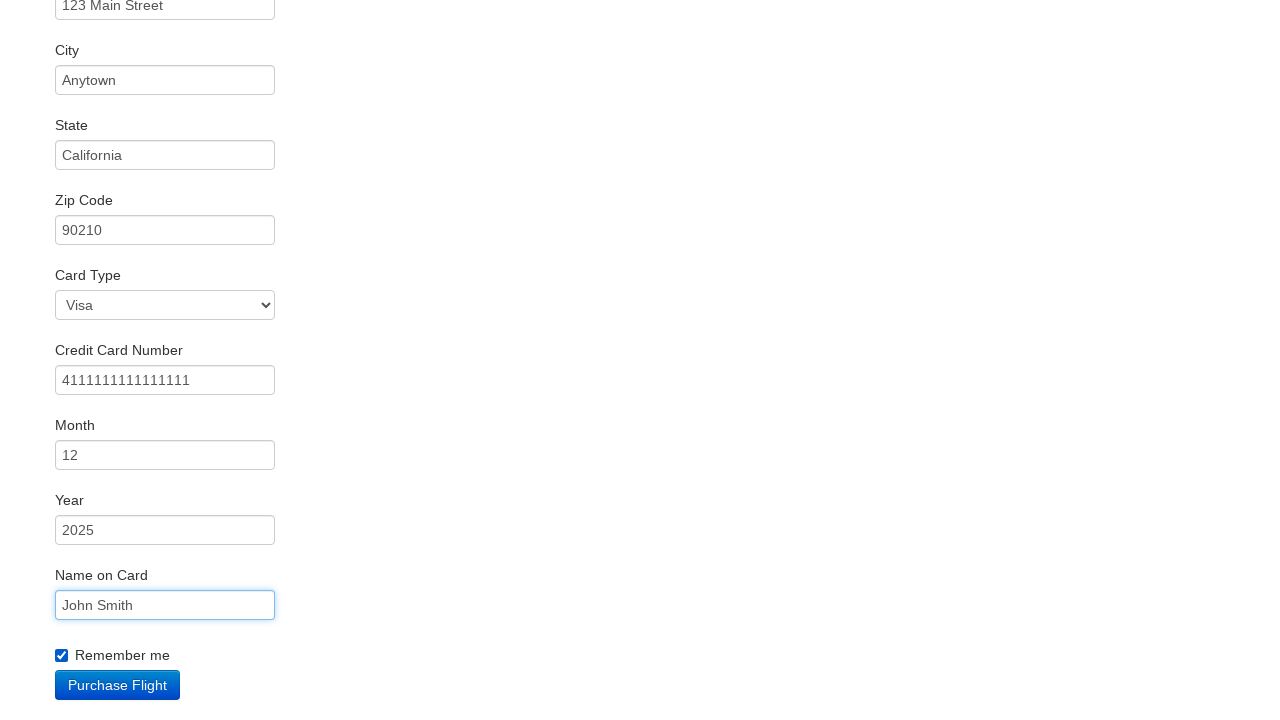

Clicked Purchase Flight button to confirm booking at (118, 685) on .btn-primary
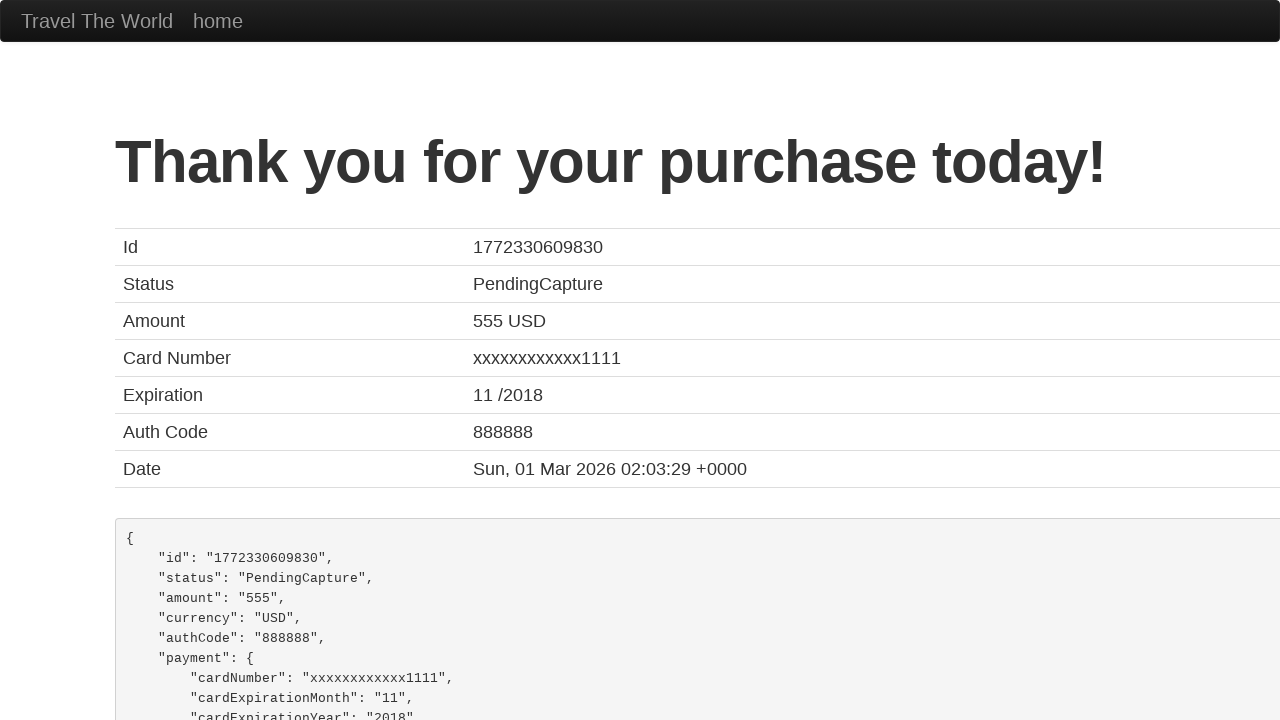

Flight booking confirmed and redirected to confirmation page
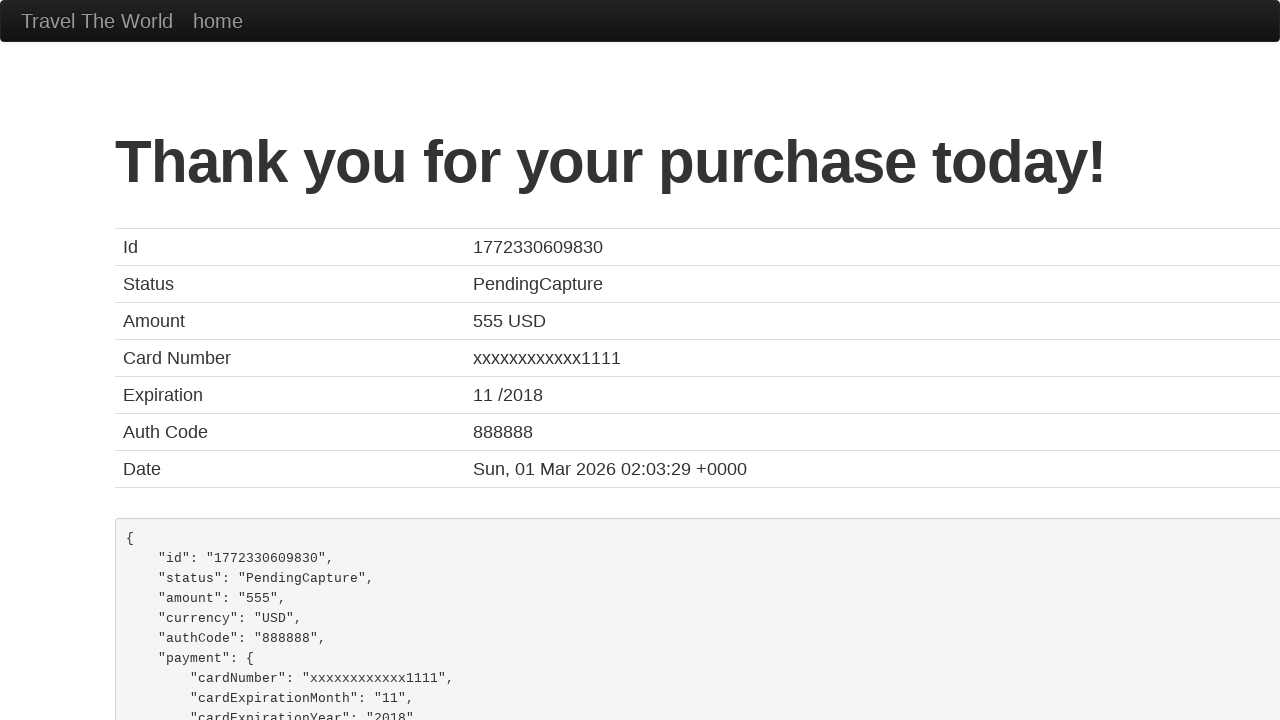

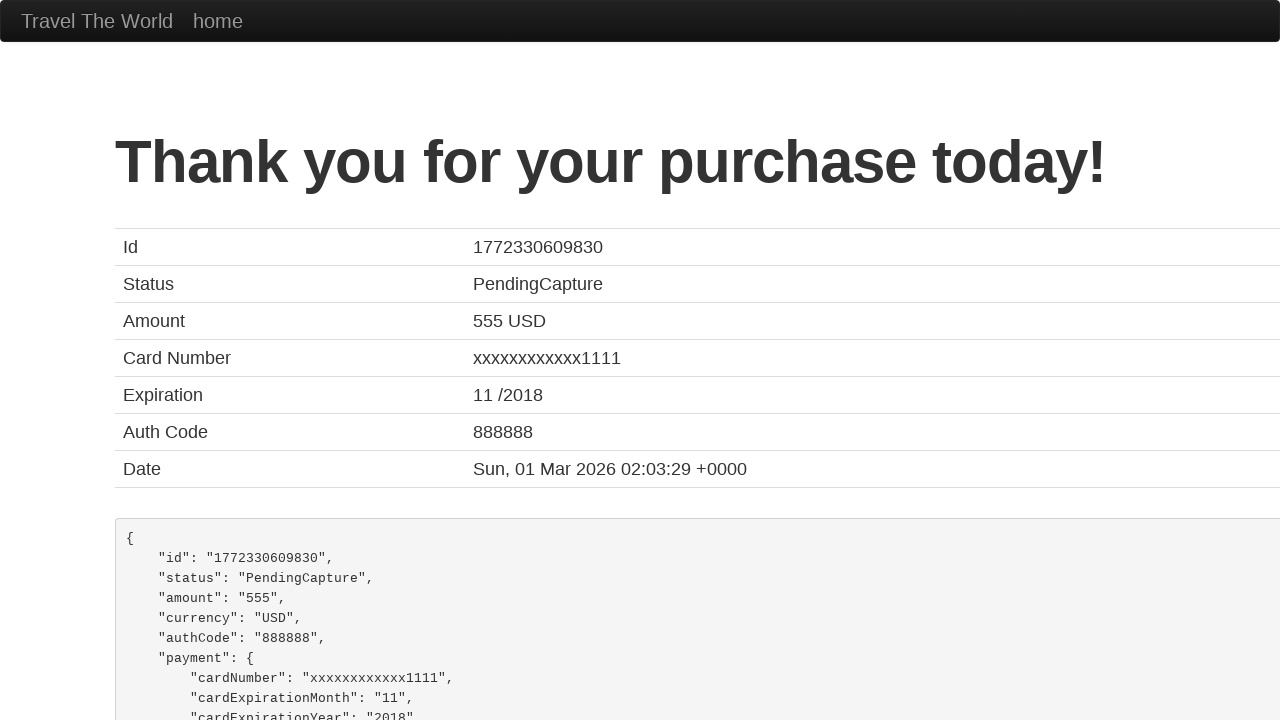